Tests navigation on Cydeo practice site by clicking the nav-link element to go to Home page.

Starting URL: https://practice.cydeo.com/inputs

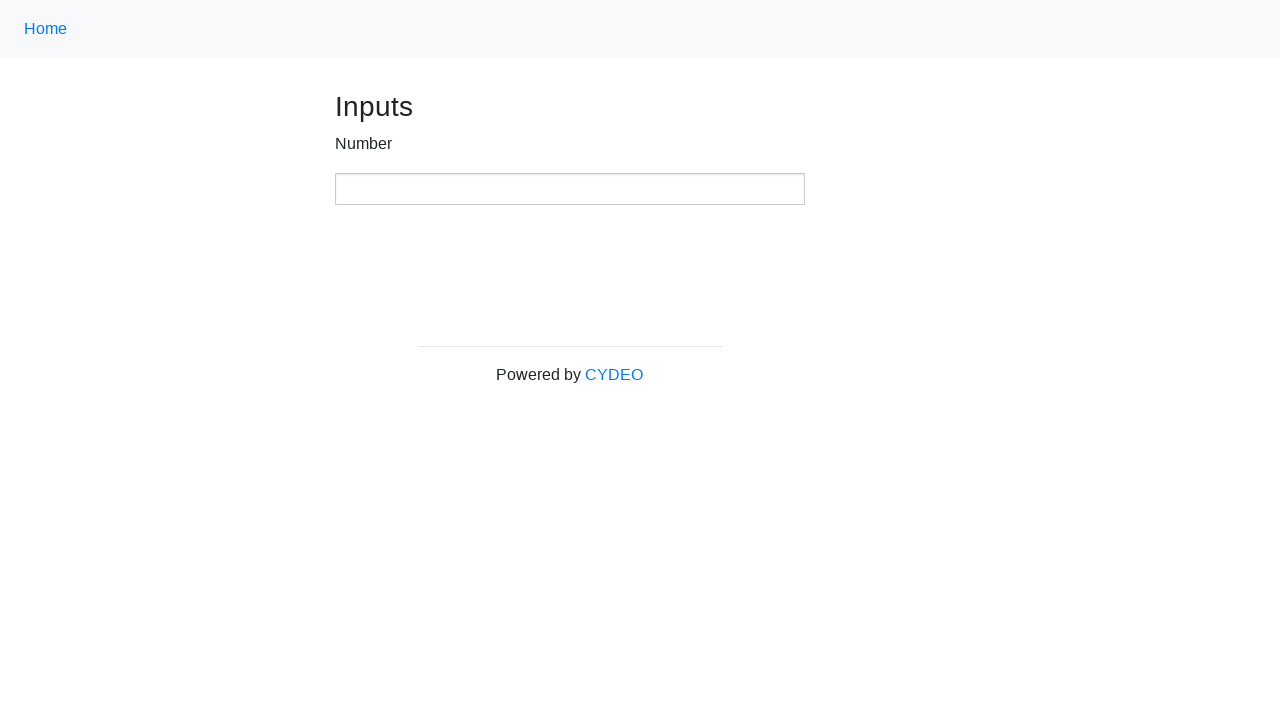

Clicked nav-link element to navigate to Home page at (46, 29) on .nav-link
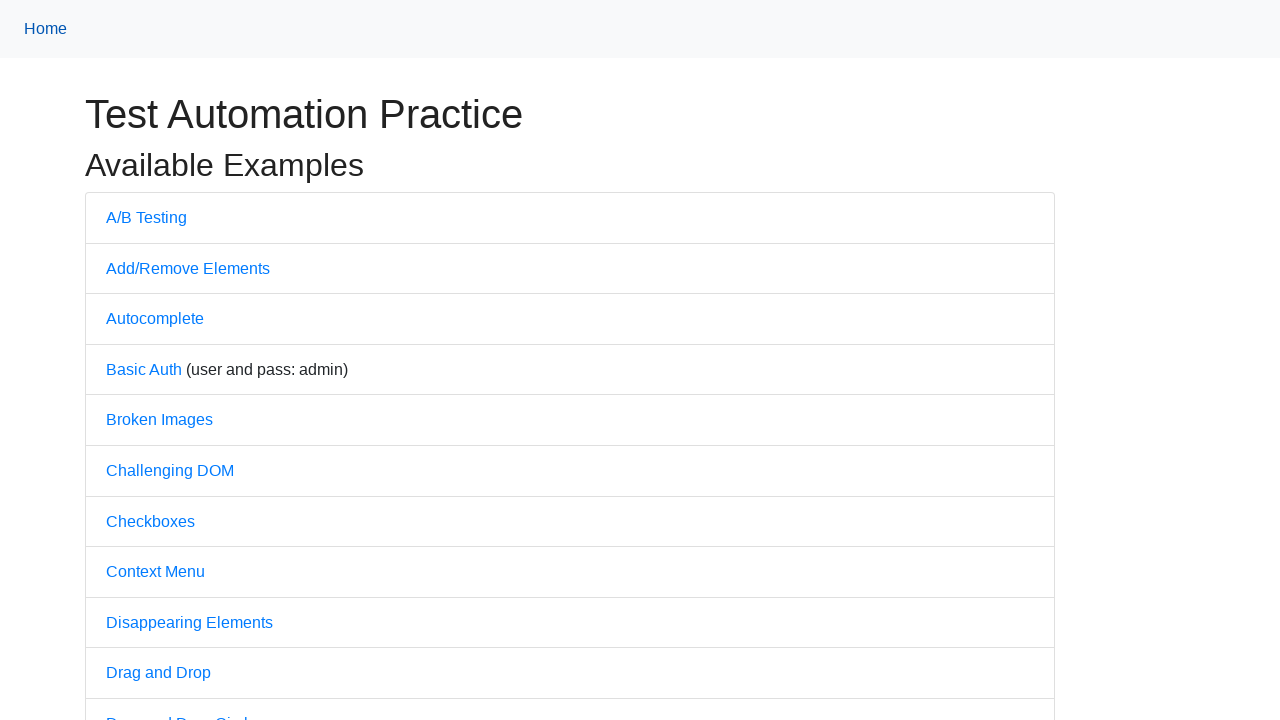

Home page loaded successfully
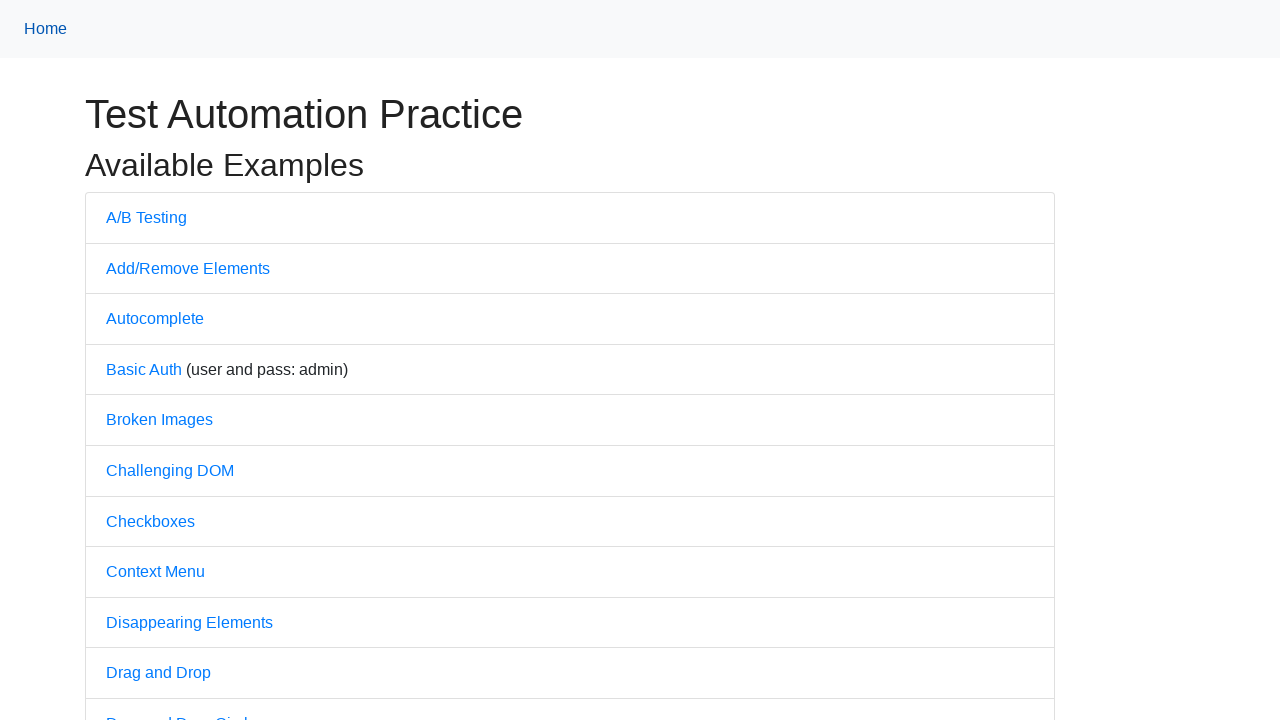

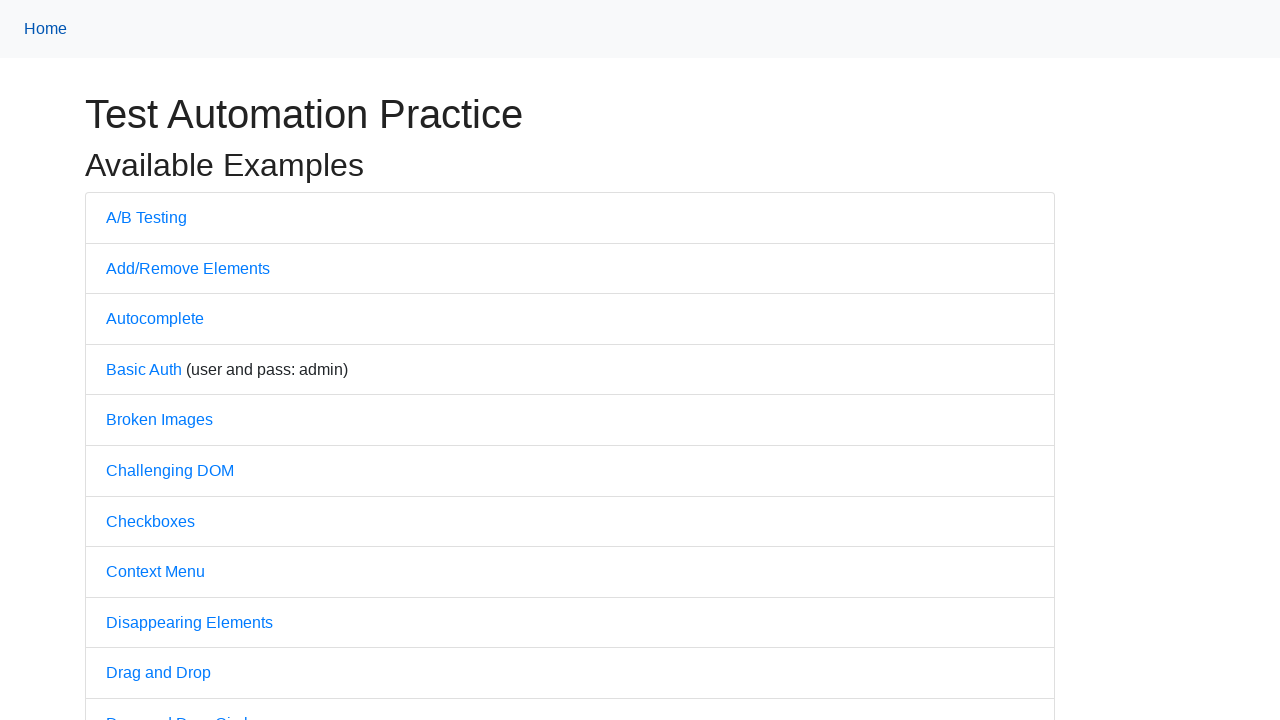